Tests text input functionality by clearing a text field and entering new text

Starting URL: https://kristinek.github.io/site/examples/actions

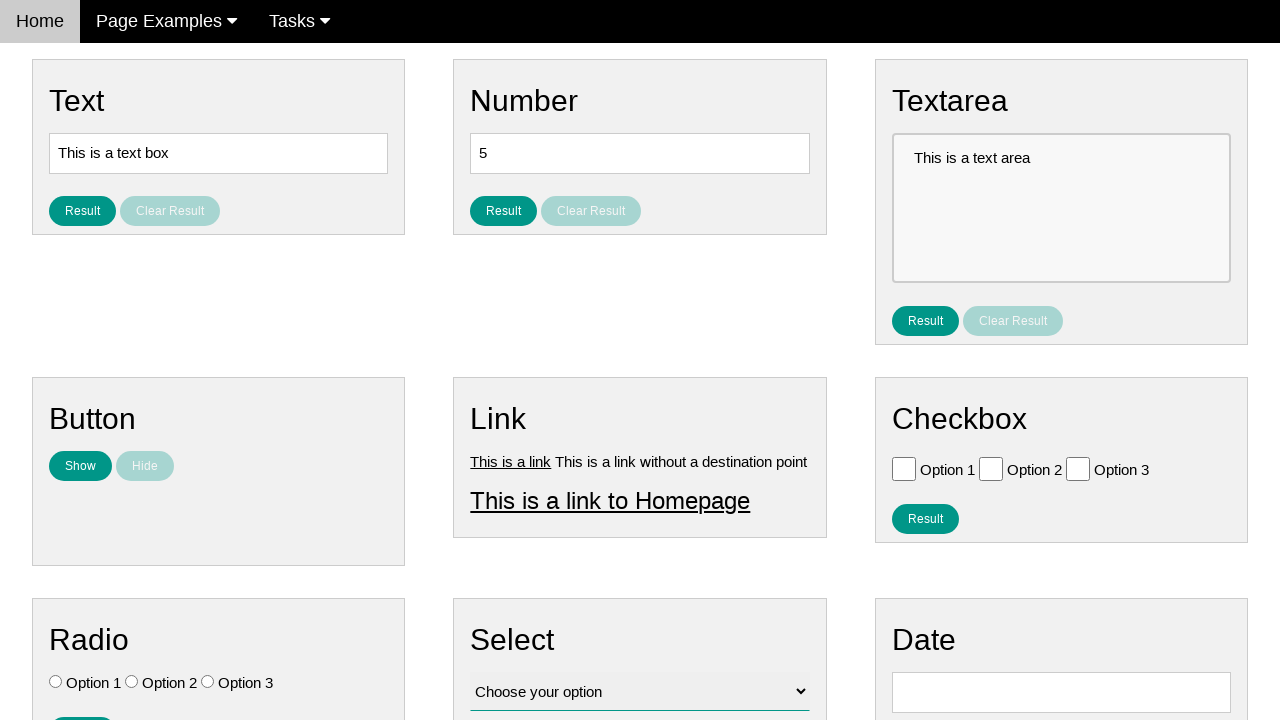

Navigated to text input actions example page
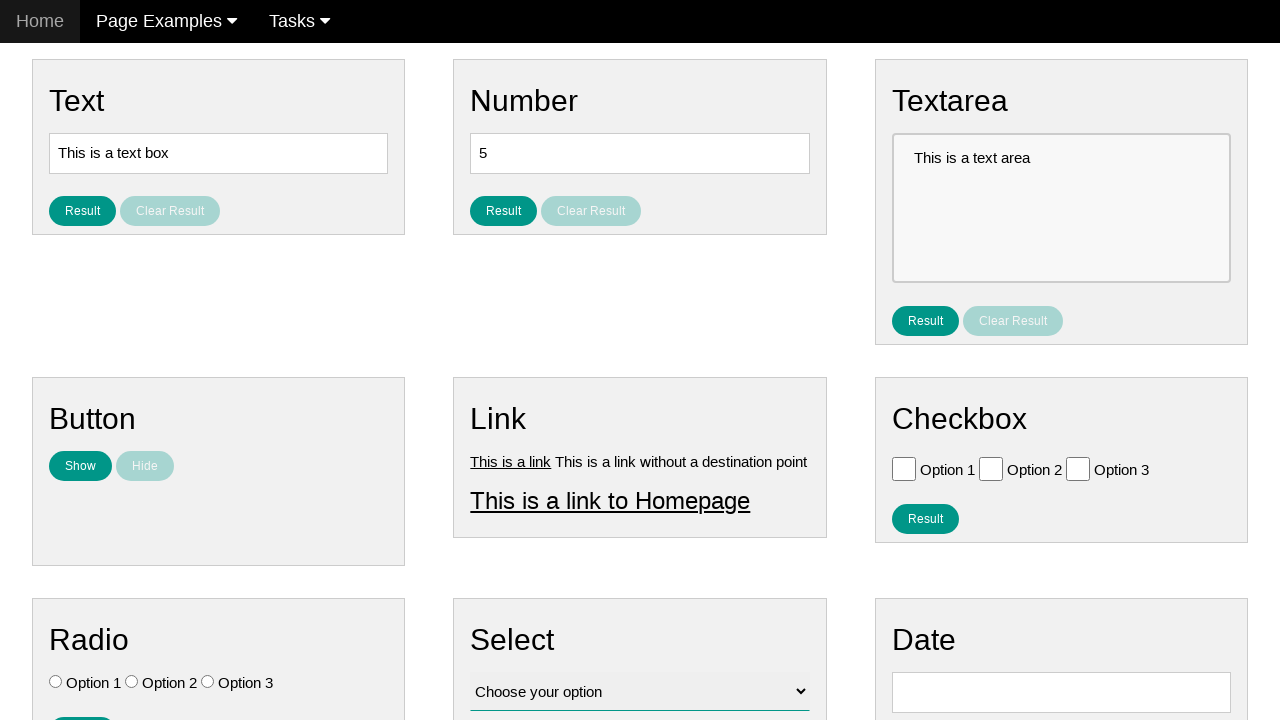

Cleared the text field on #text
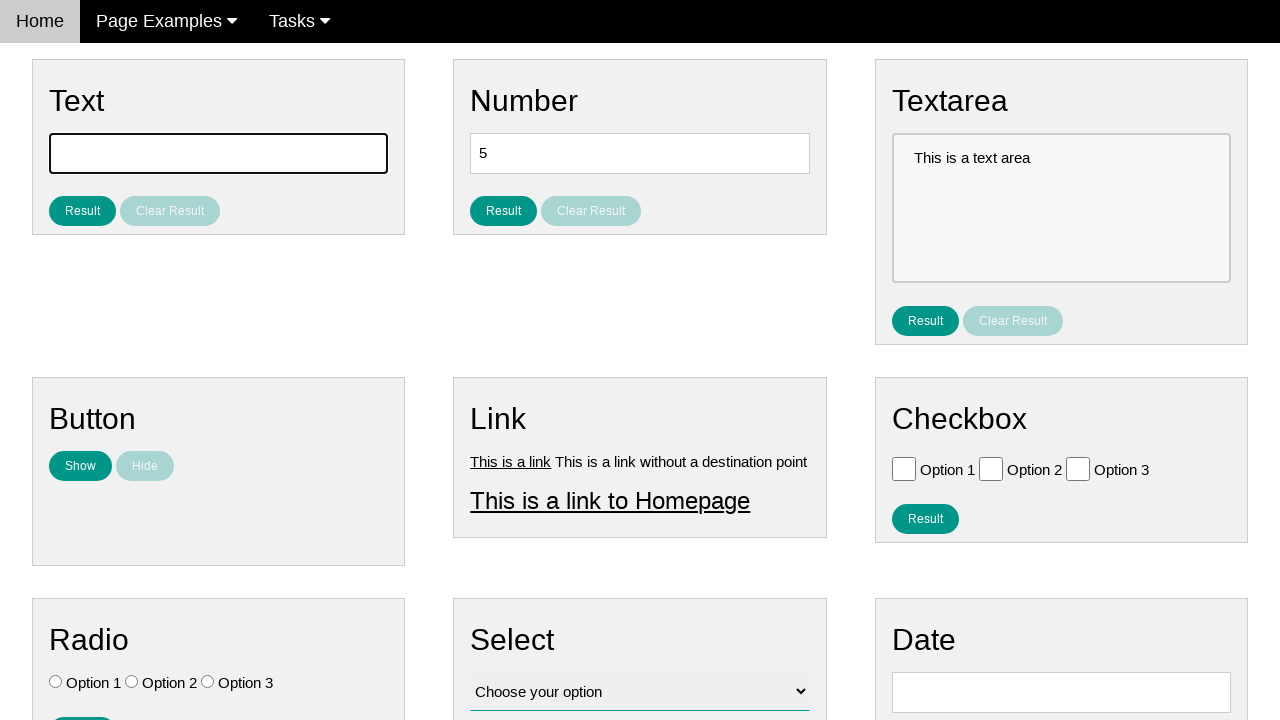

Filled text field with 'Latvia' on #text
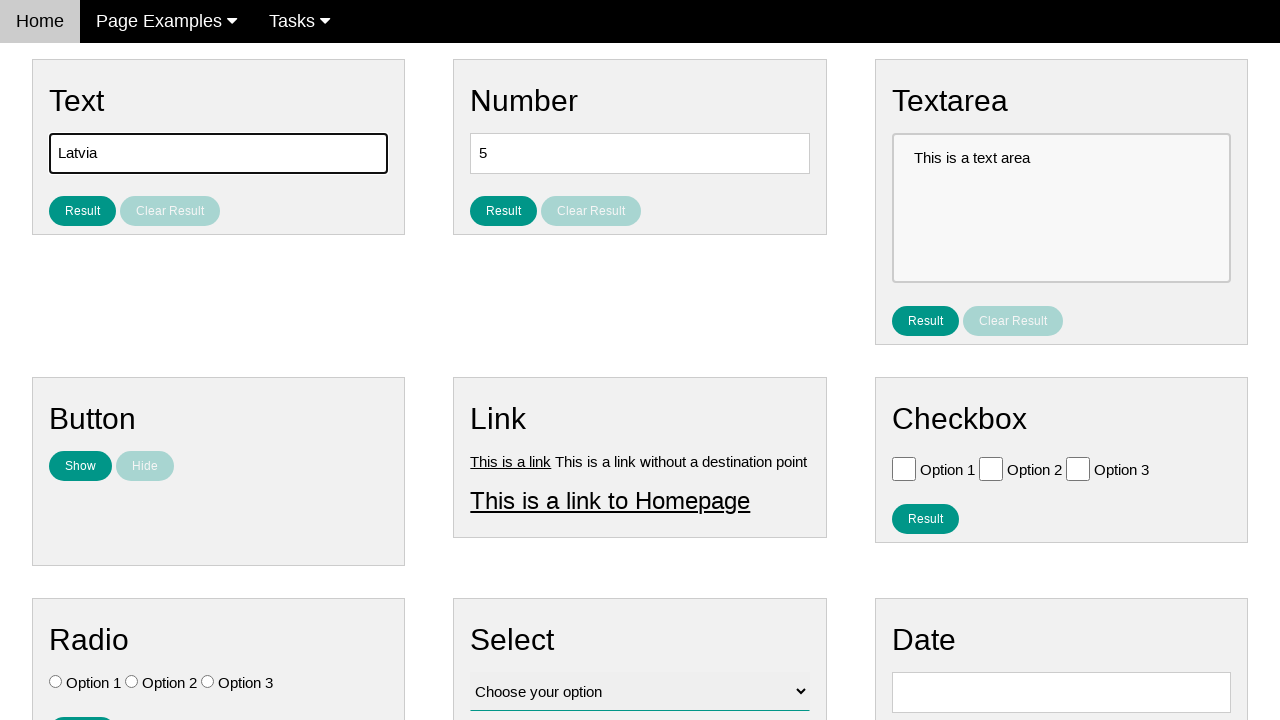

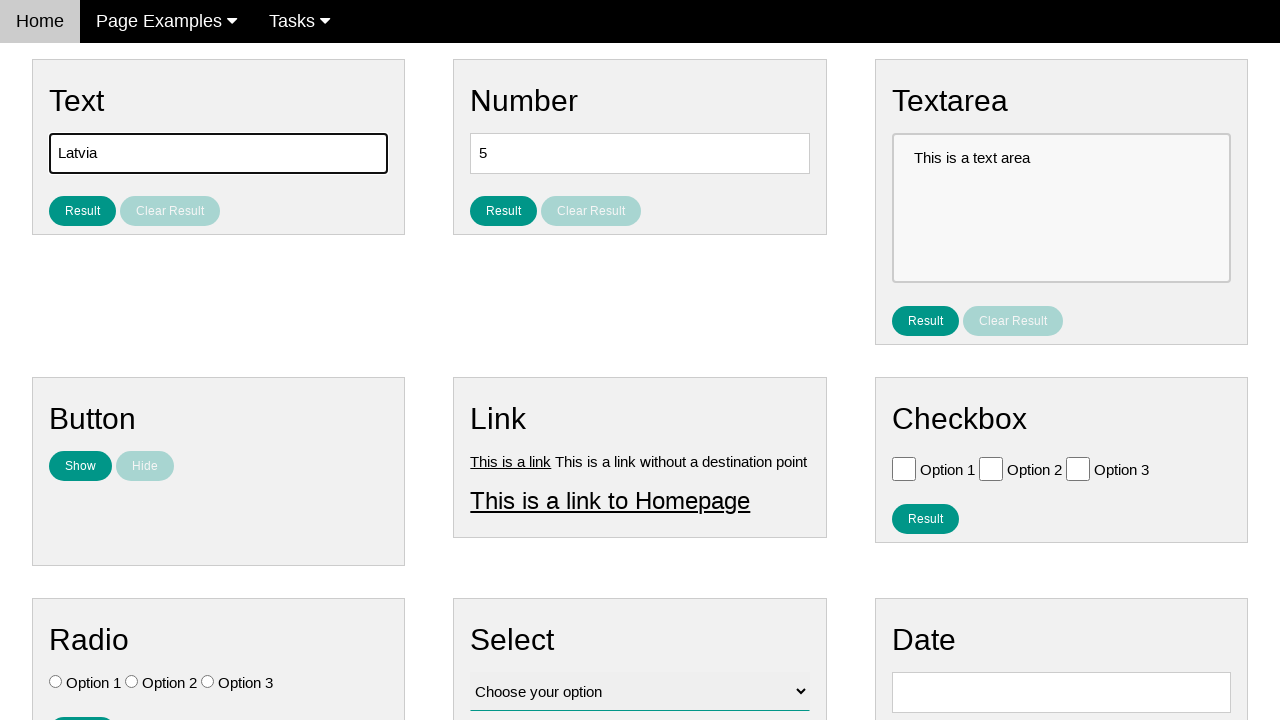